Tests handling of hidden elements by finding radio buttons with id "male", checking their positions, and clicking only the visible one (with non-zero X coordinate).

Starting URL: http://seleniumpractise.blogspot.in/2016/08/how-to-automate-radio-button-in.html

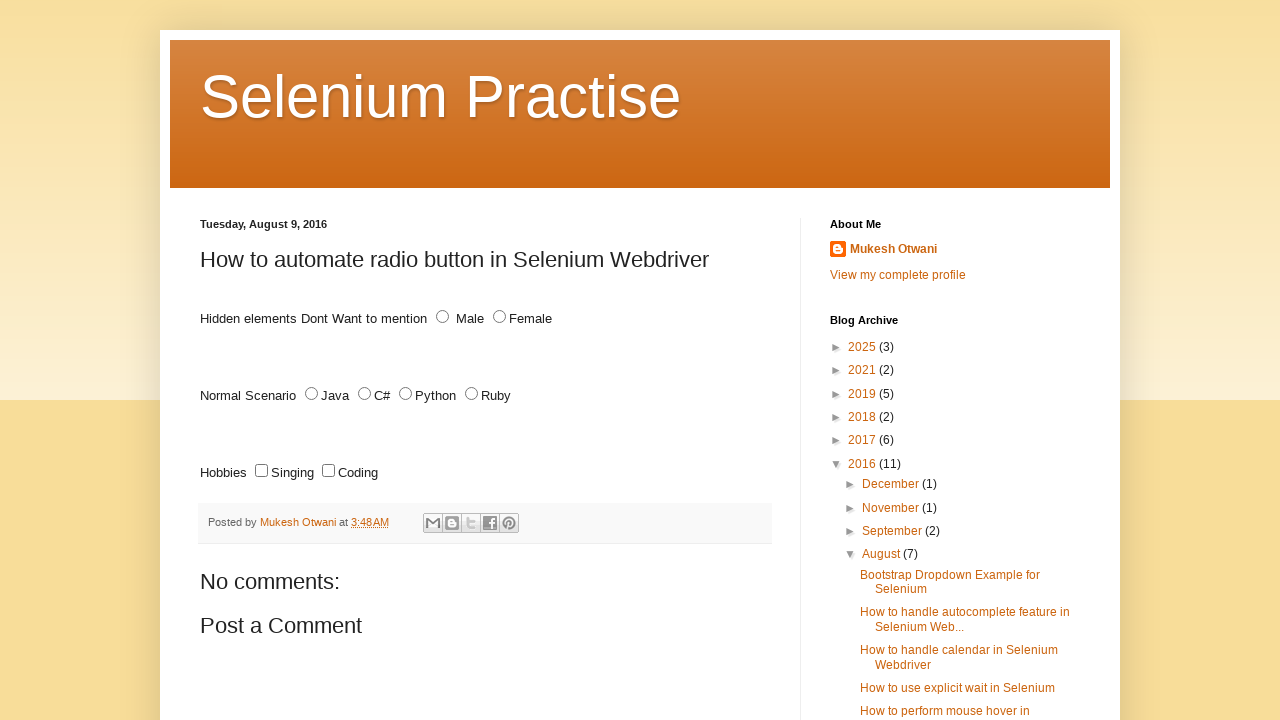

Located all radio buttons with id 'male'
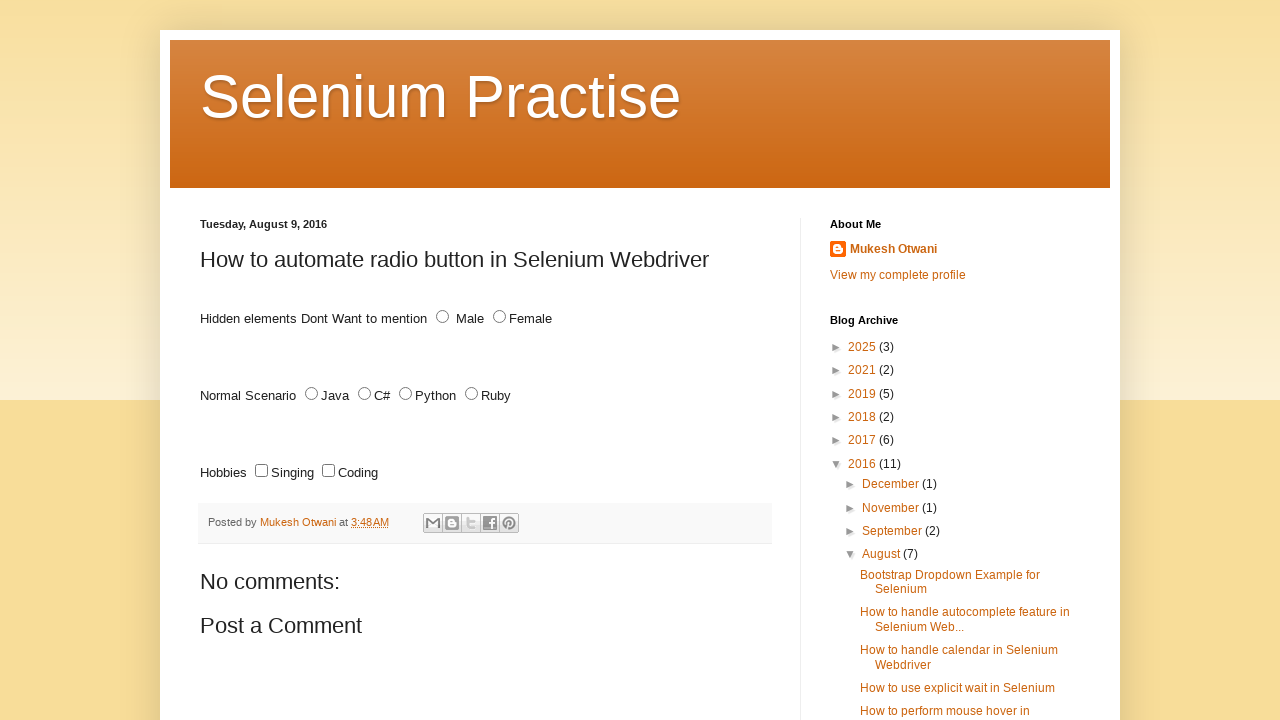

Retrieved bounding box for radio button to check visibility
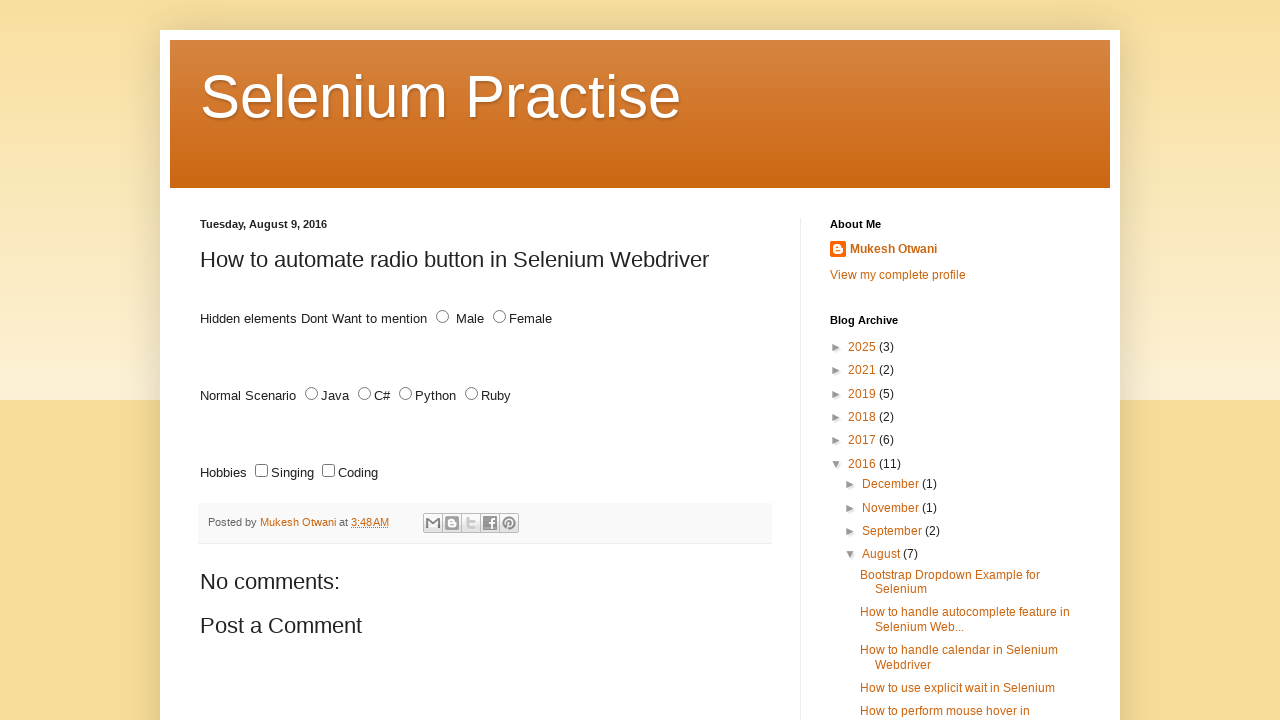

Retrieved bounding box for radio button to check visibility
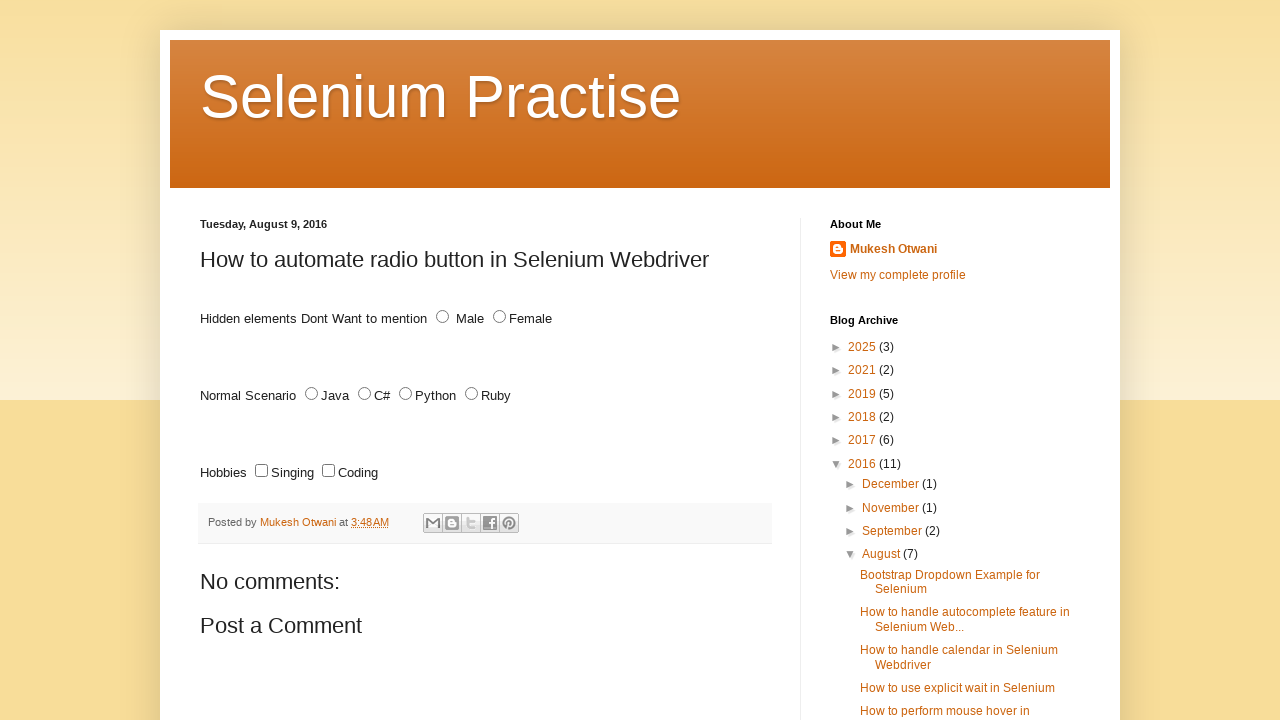

Clicked visible radio button with non-zero X coordinate at (442, 317) on #male >> nth=1
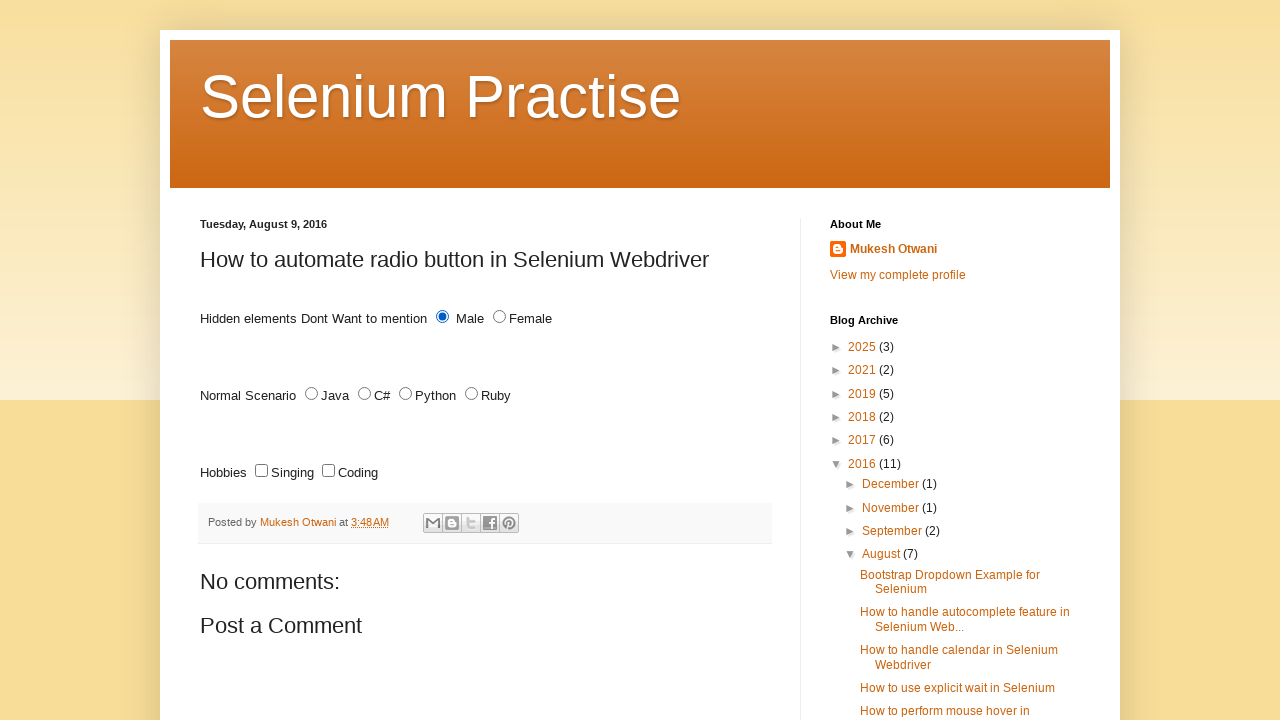

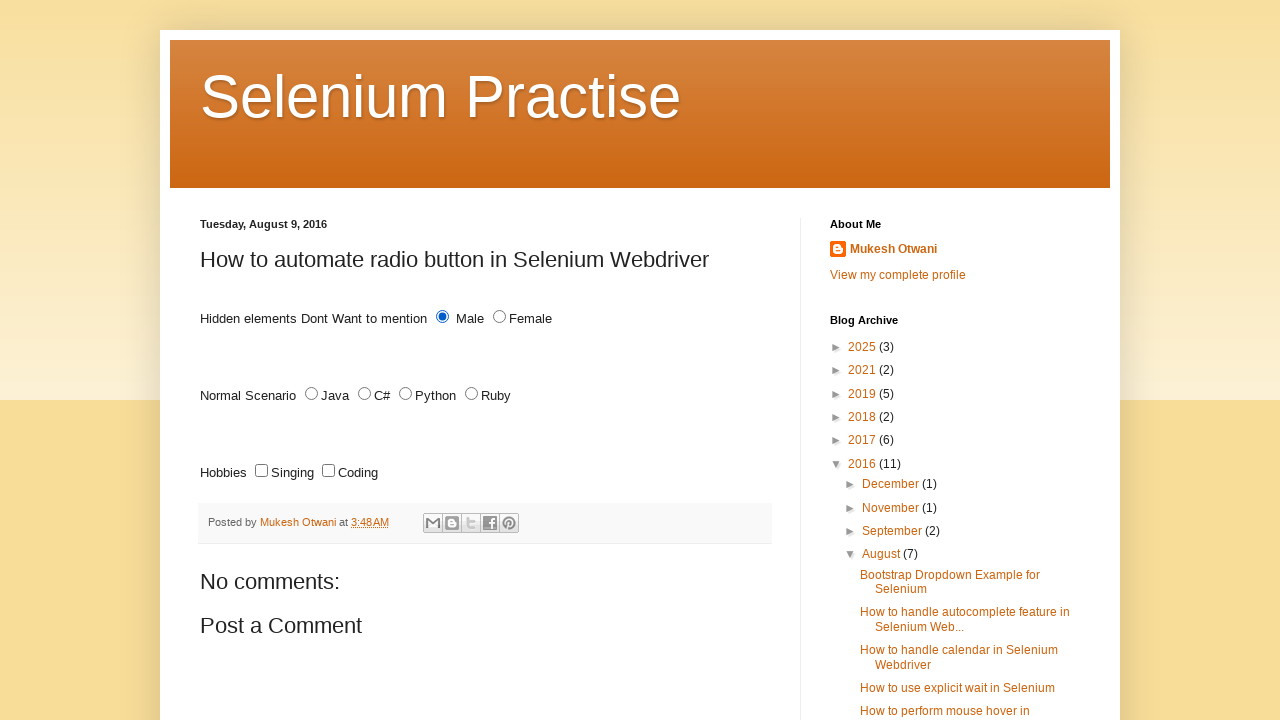